Waits for a price to reach $100, then solves a mathematical problem and submits the answer

Starting URL: http://suninjuly.github.io/explicit_wait2.html

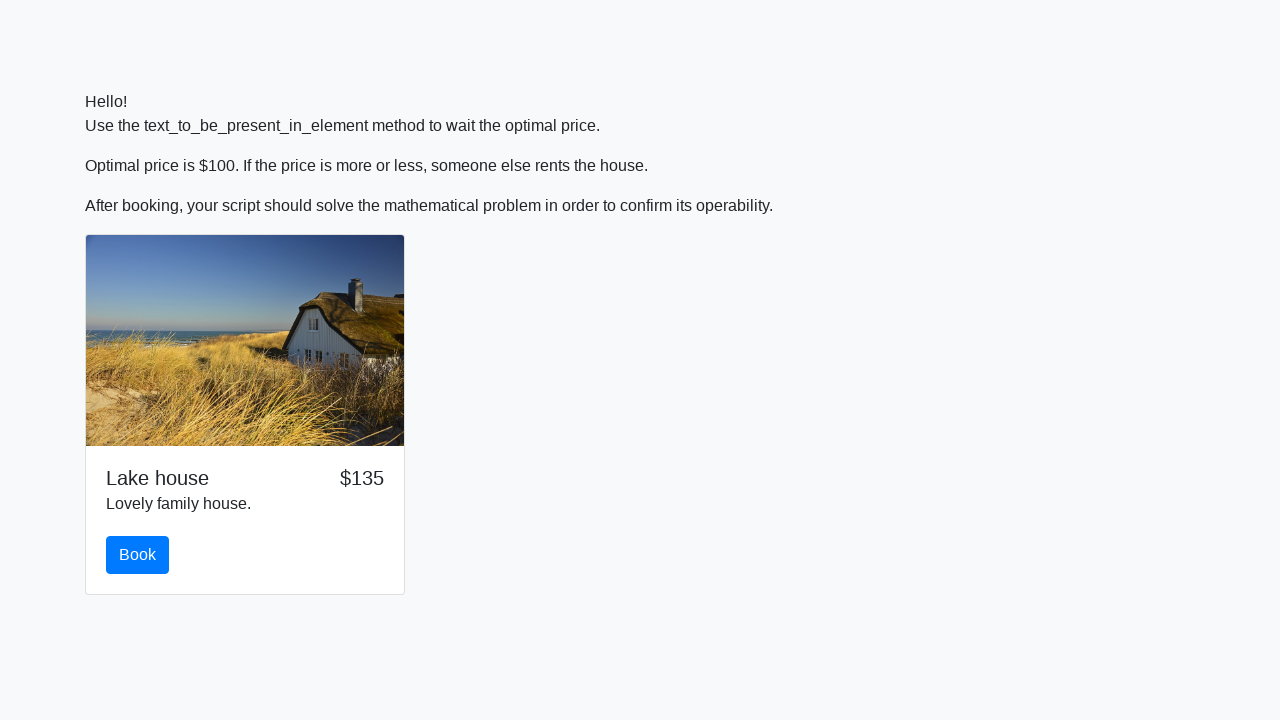

Waited for price to reach $100
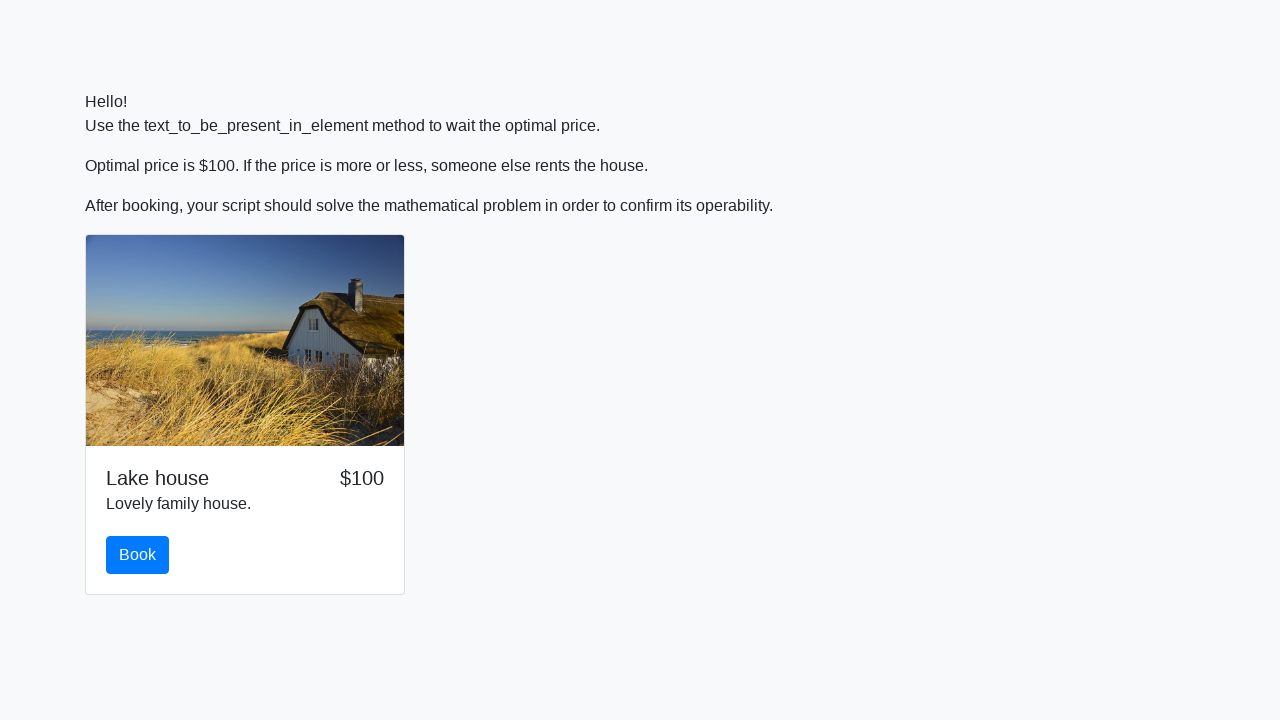

Clicked the Book button at (138, 555) on #book
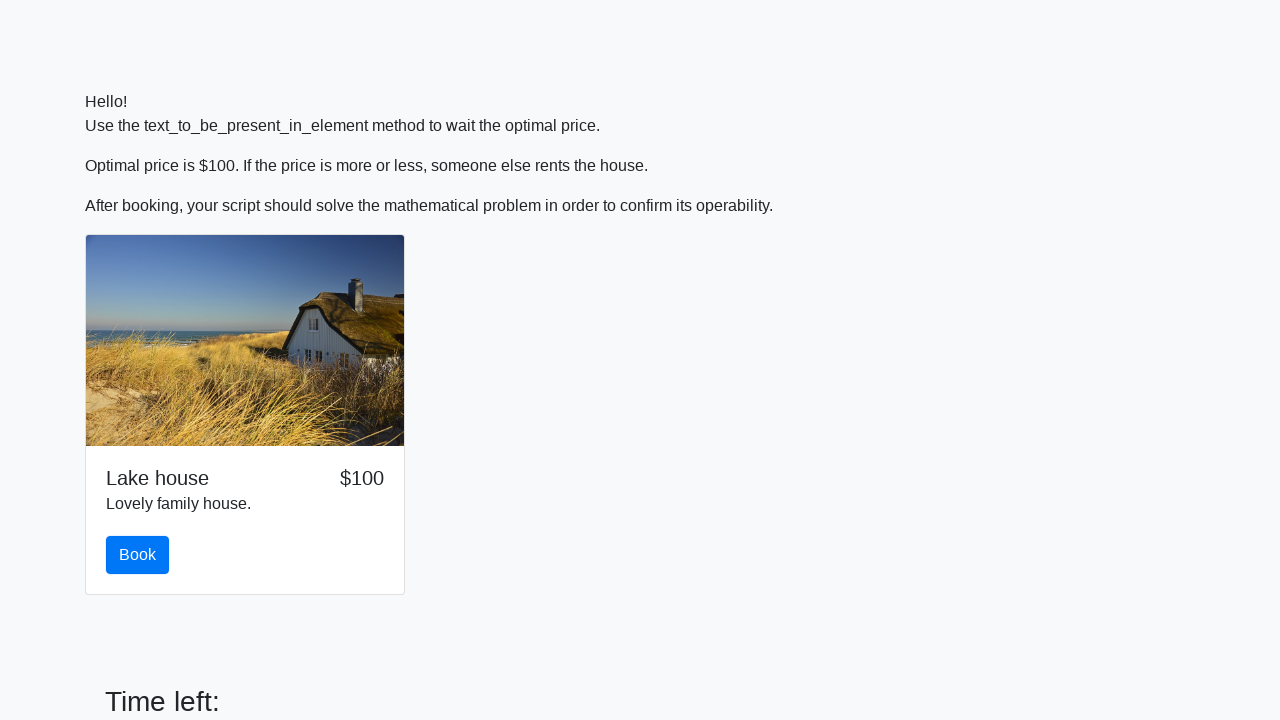

Retrieved x value from input field: 195
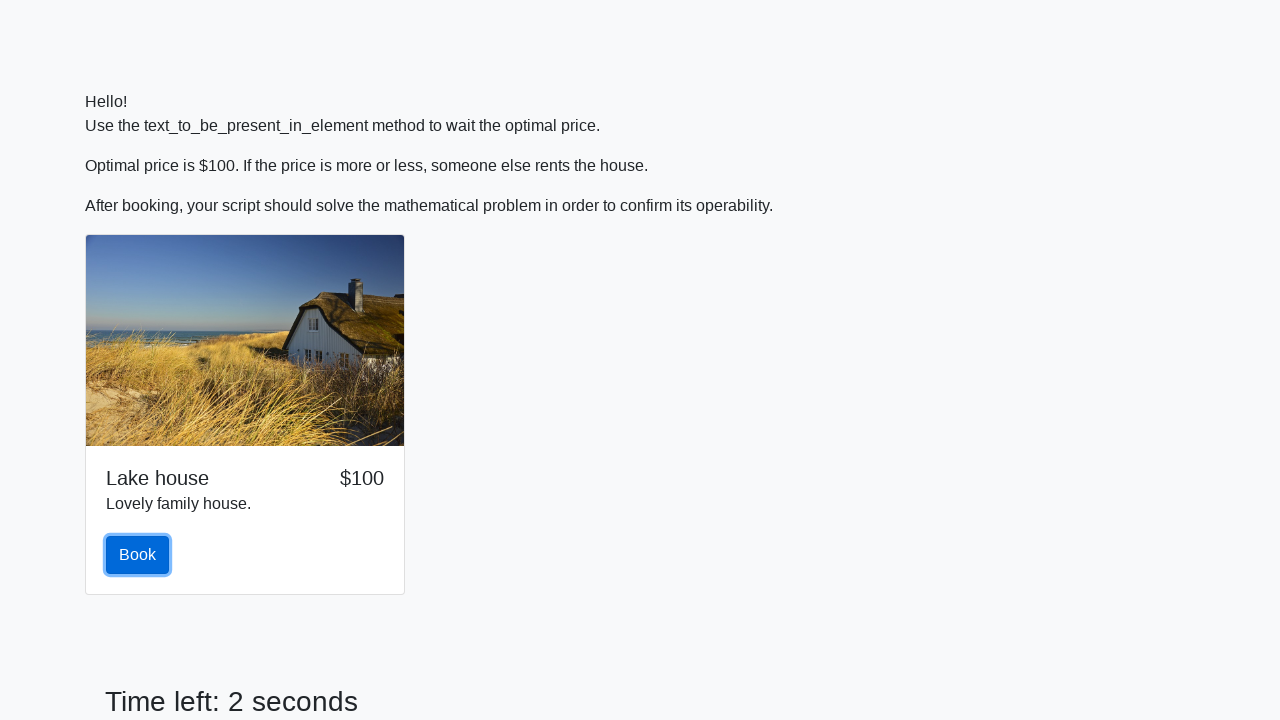

Calculated mathematical result: 0.9682970580470422
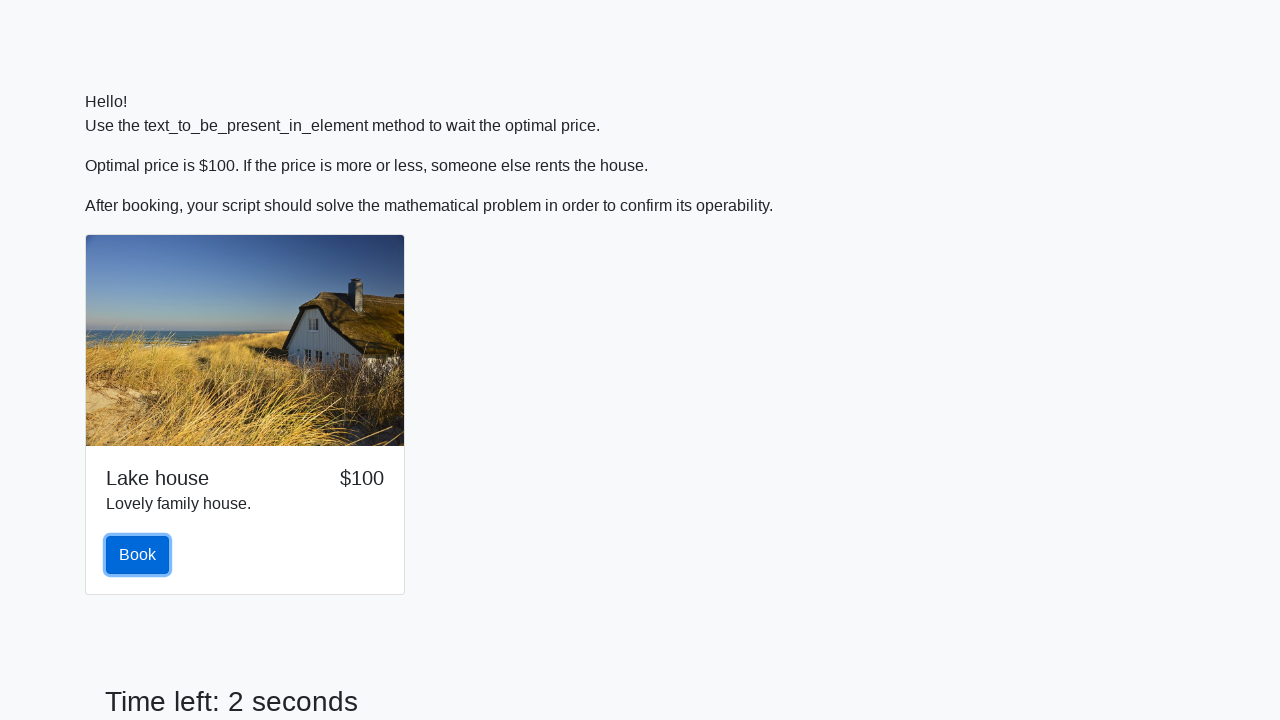

Filled answer field with calculated result on #answer
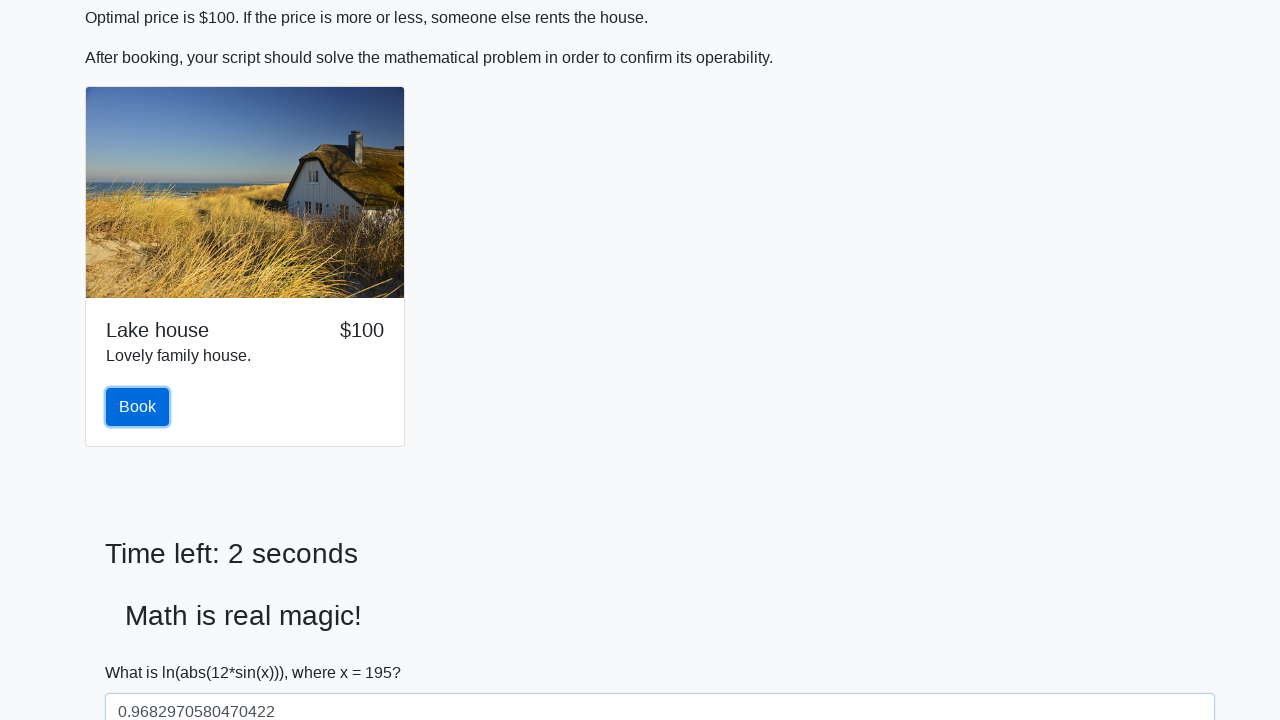

Clicked solve button to submit answer at (143, 651) on #solve
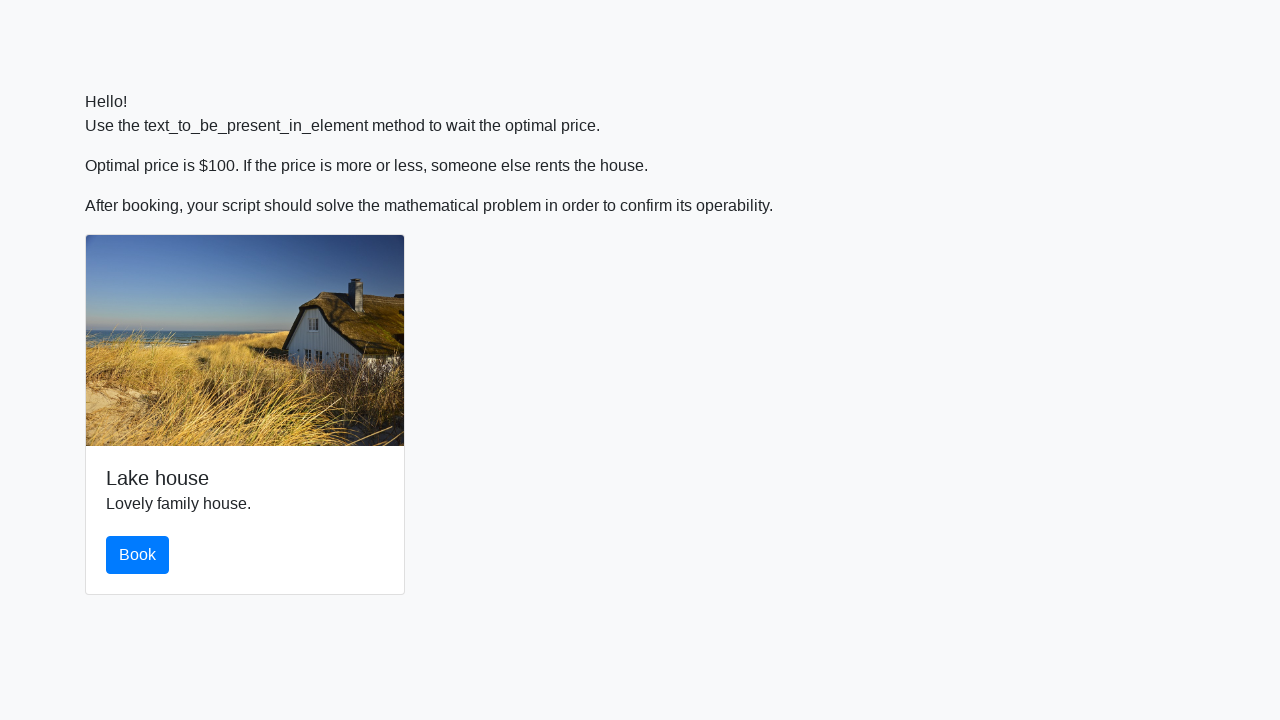

Waited 2 seconds to see result
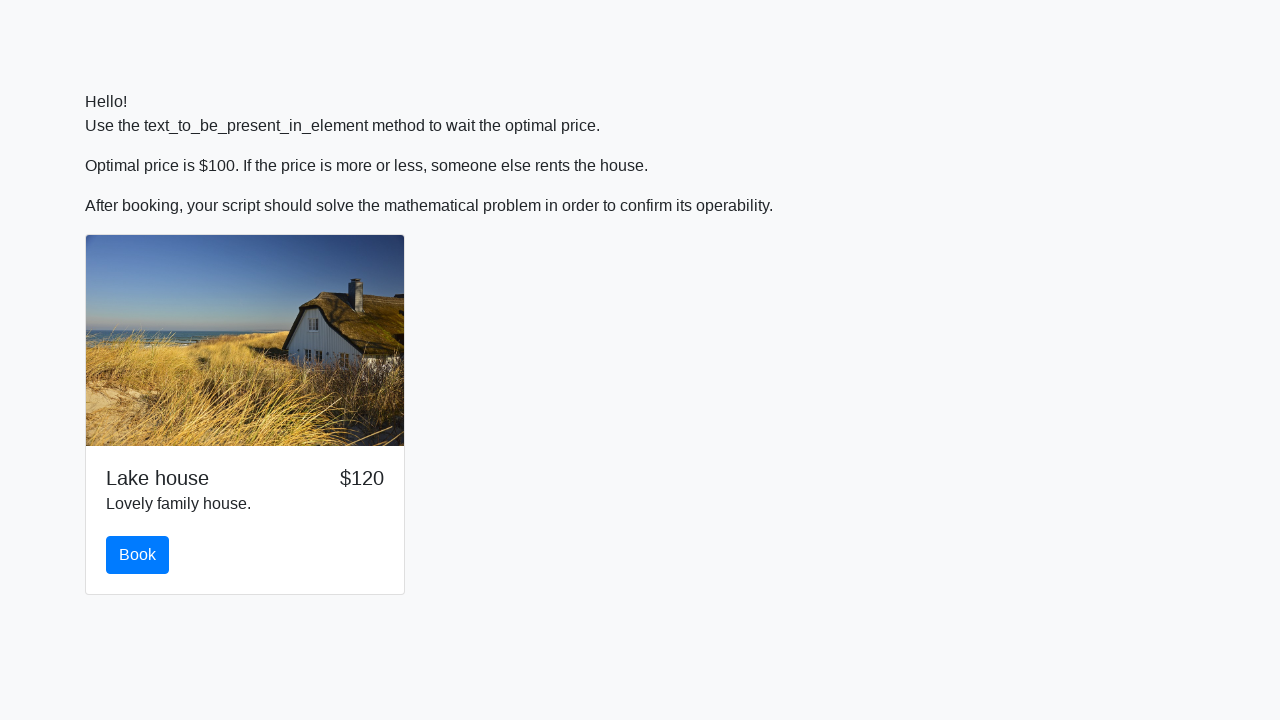

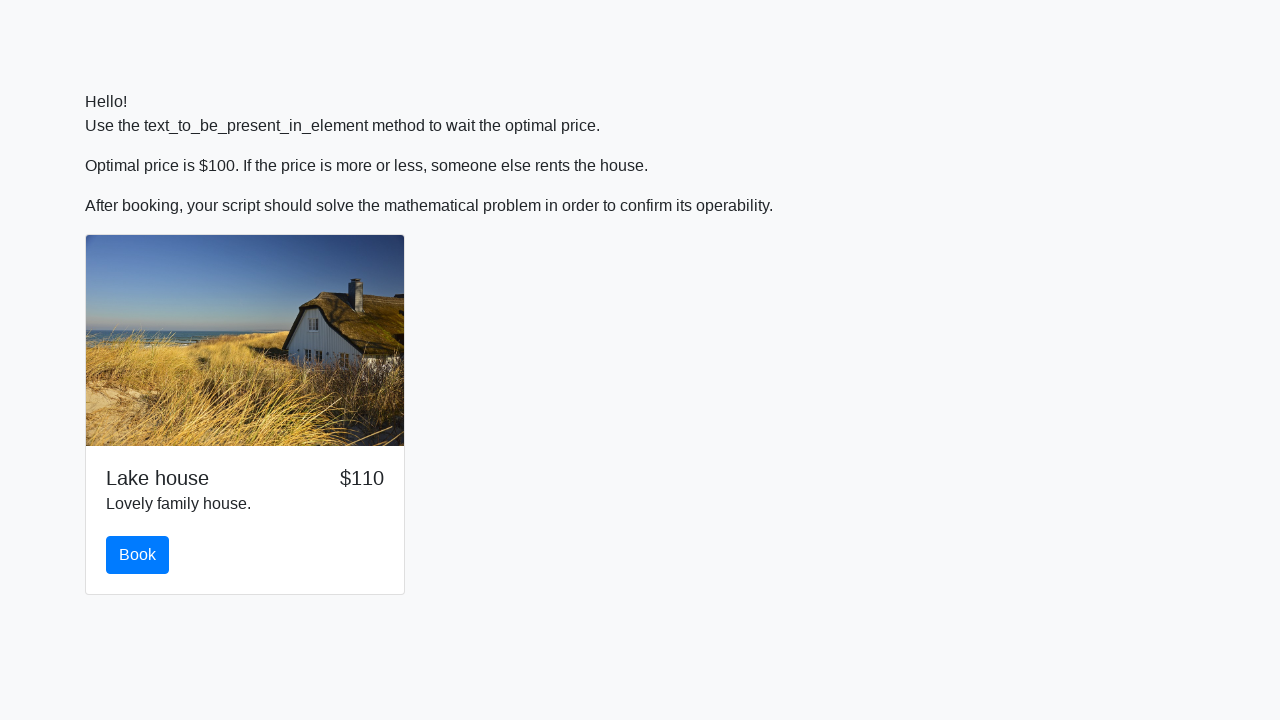